Tests alert handling functionality including simple alerts, confirm dialogs, and prompt dialogs with text input on a demo automation testing site

Starting URL: http://demo.automationtesting.in

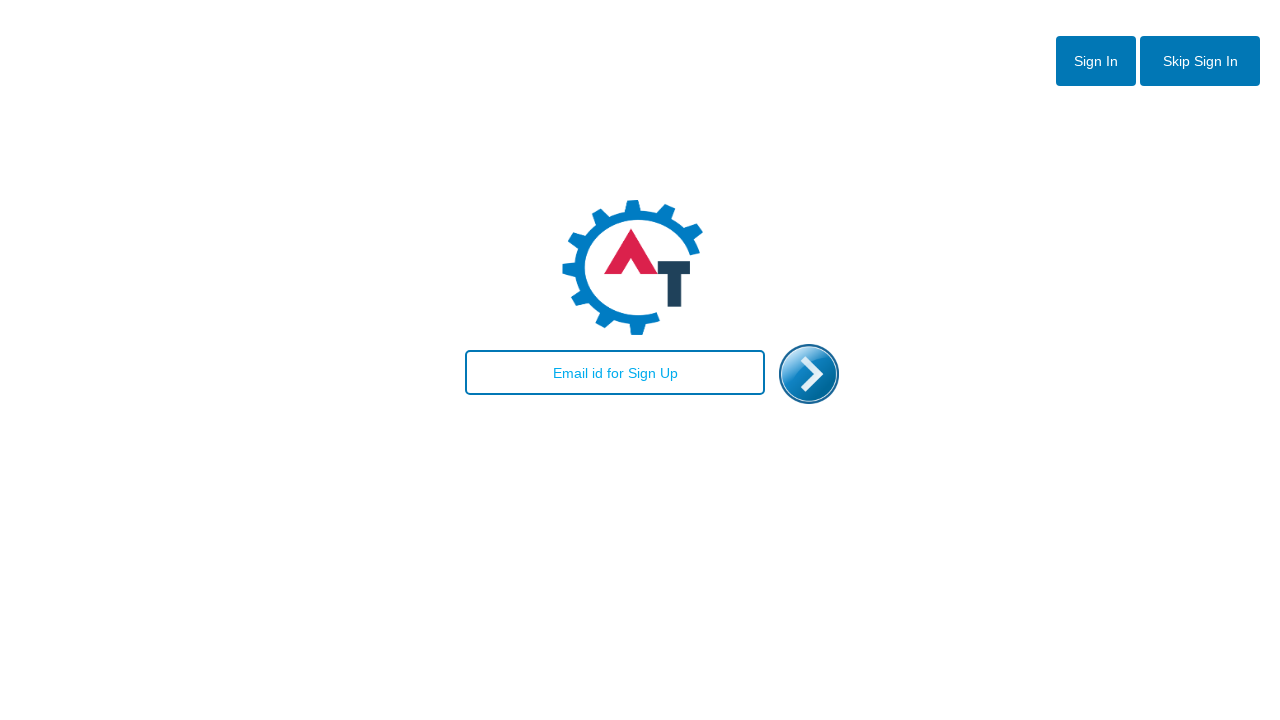

Clicked skip sign in button at (1200, 61) on #btn2
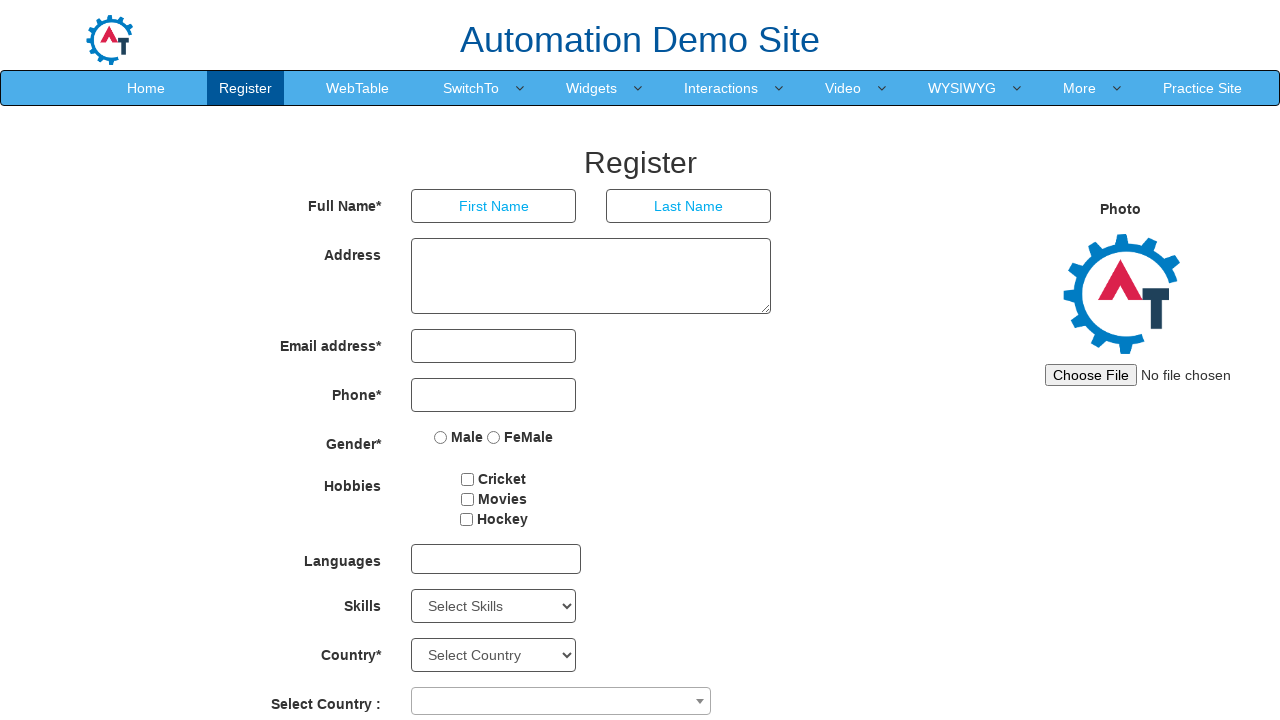

Clicked SwitchTo navigation link at (471, 88) on xpath=//a[contains(text(),'SwitchTo')]
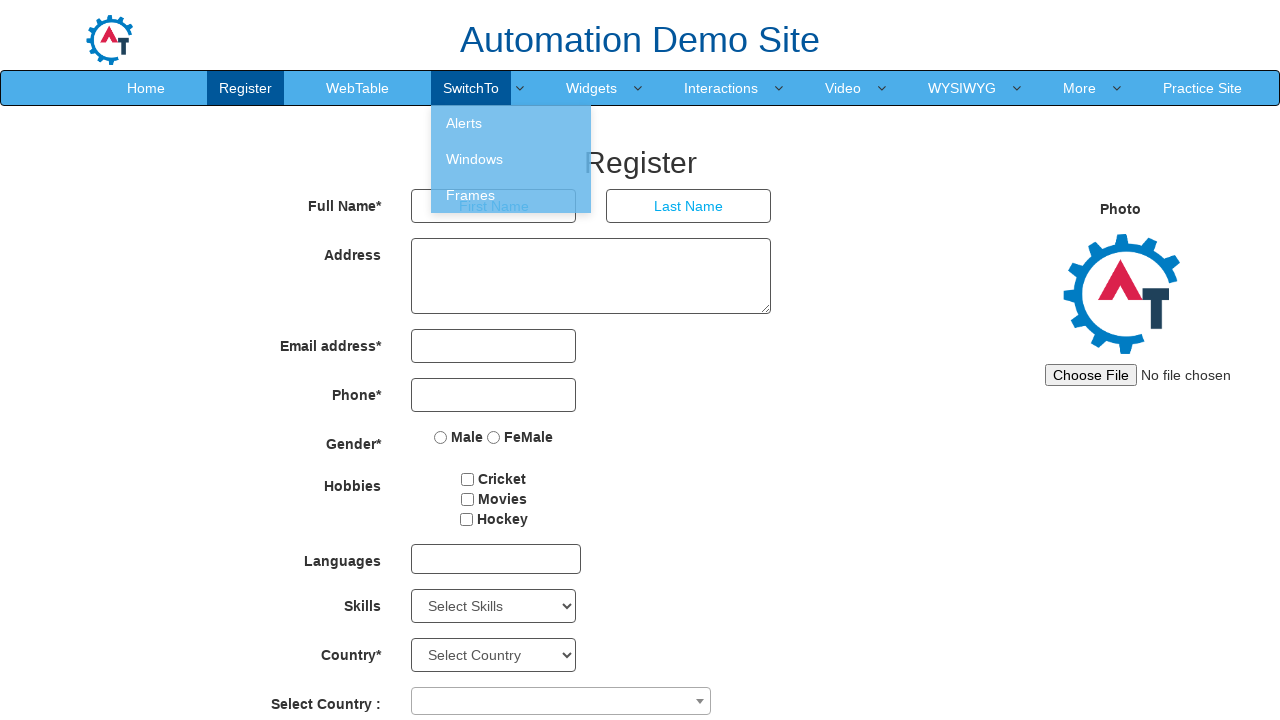

Clicked Alerts link at (511, 123) on xpath=//a[contains(text(),'Alerts')]
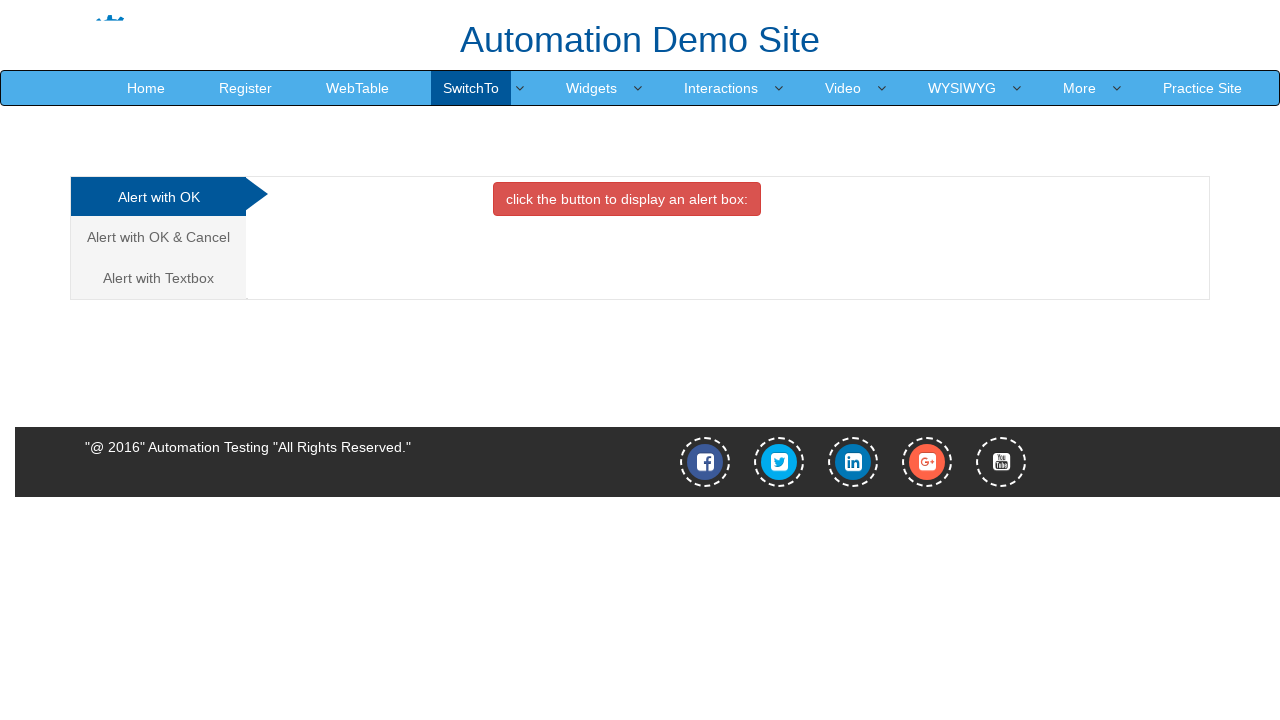

Clicked button to trigger simple alert at (627, 199) on xpath=//button[@class='btn btn-danger']
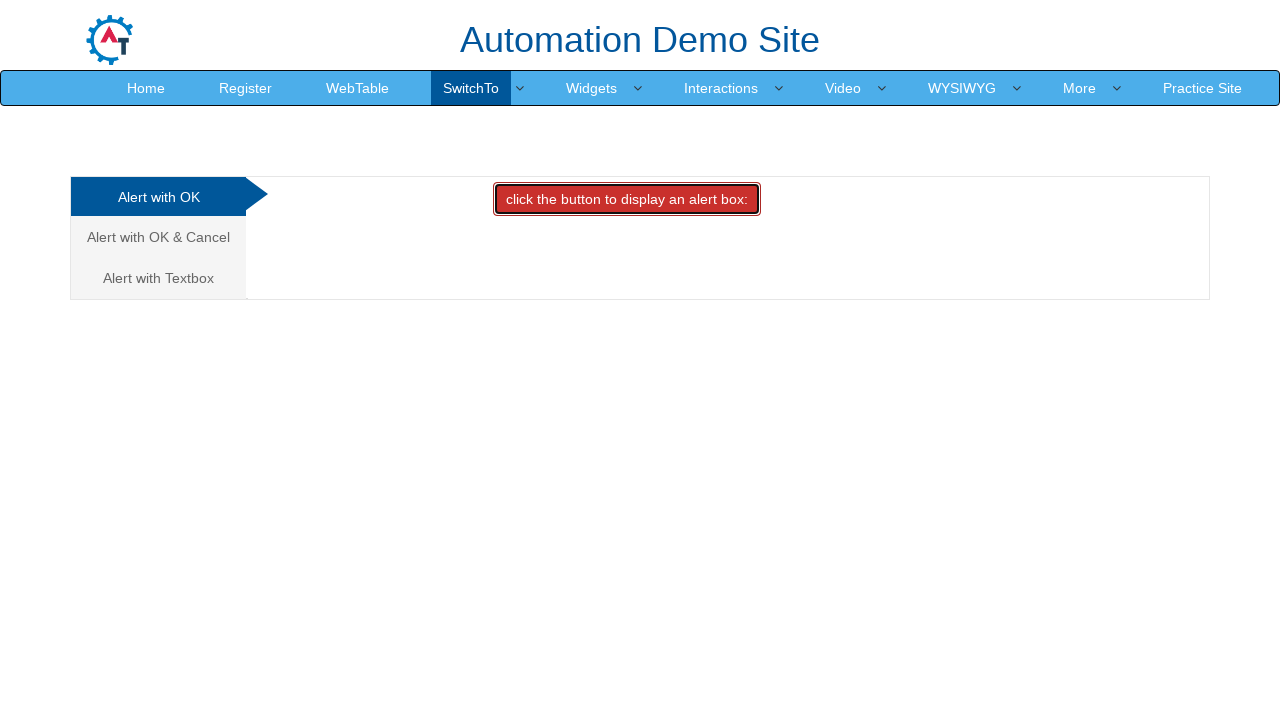

Set up dialog handler to accept alerts
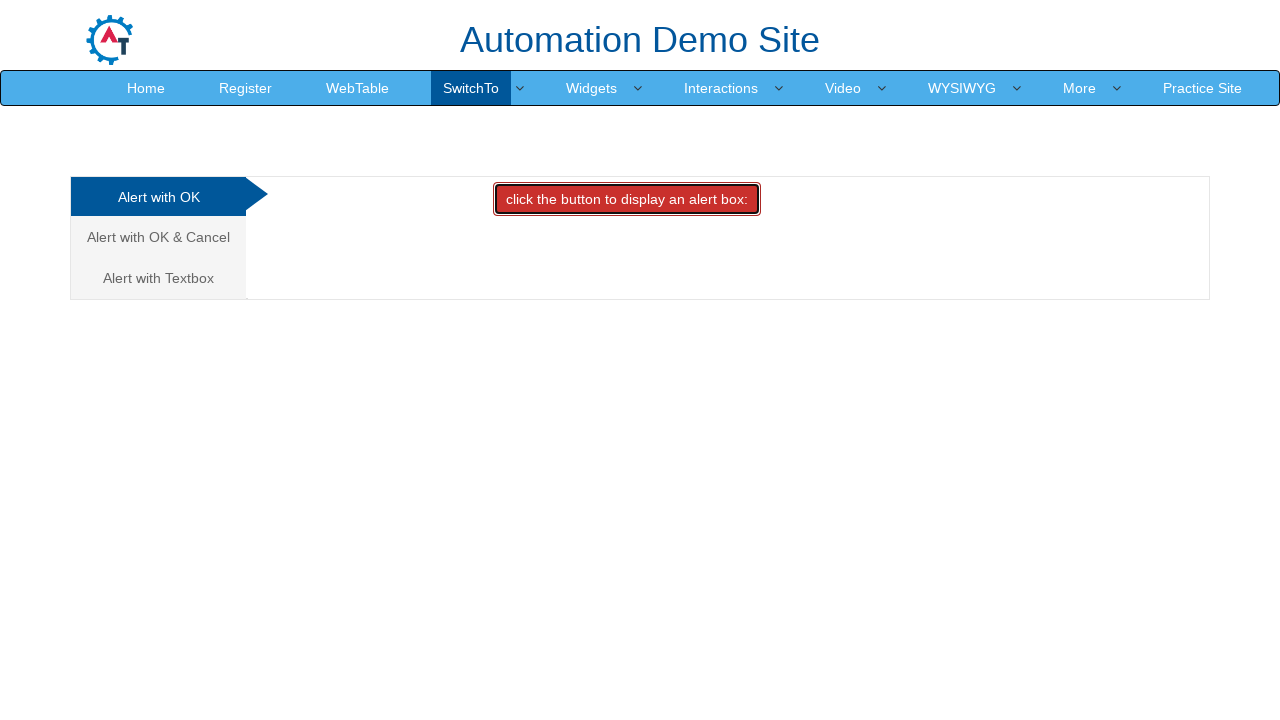

Clicked alert button and accepted the dialog at (627, 199) on xpath=//button[@class='btn btn-danger']
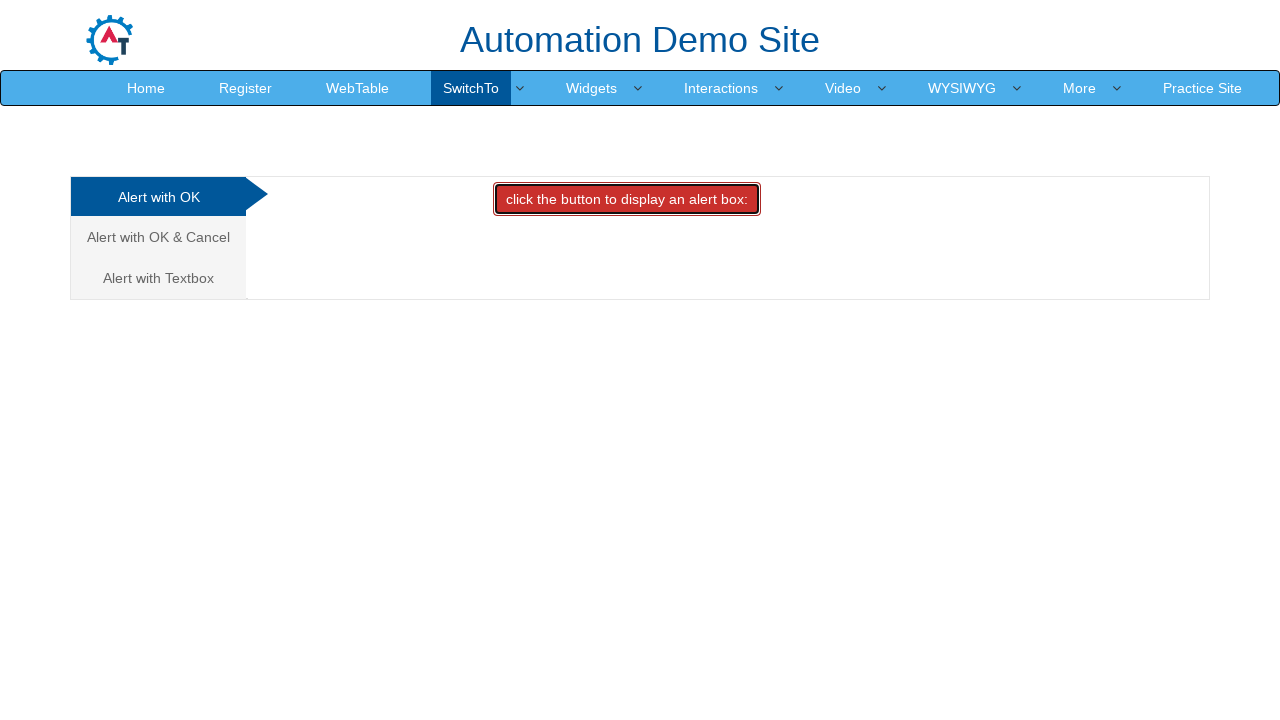

Clicked 'Alert with OK & Cancel' tab at (158, 237) on xpath=//a[contains(text(),'Alert with OK & Cancel ')]
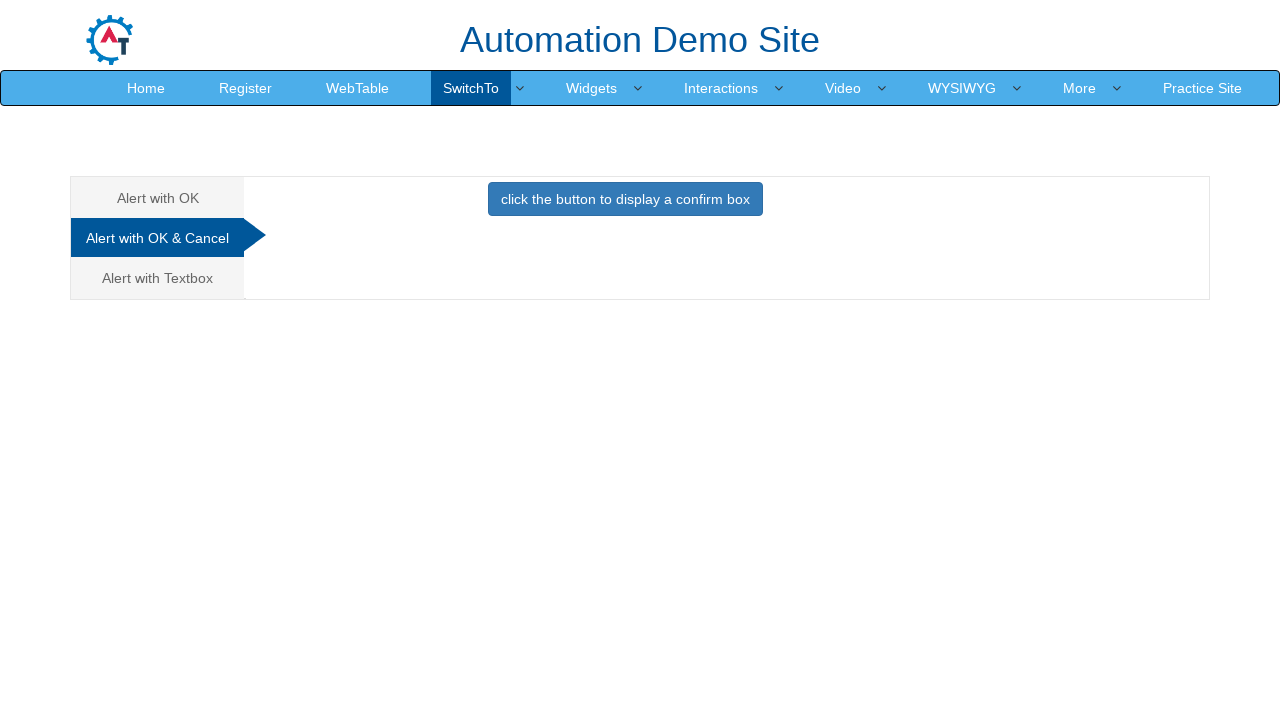

Set up dialog handler to dismiss confirm dialog
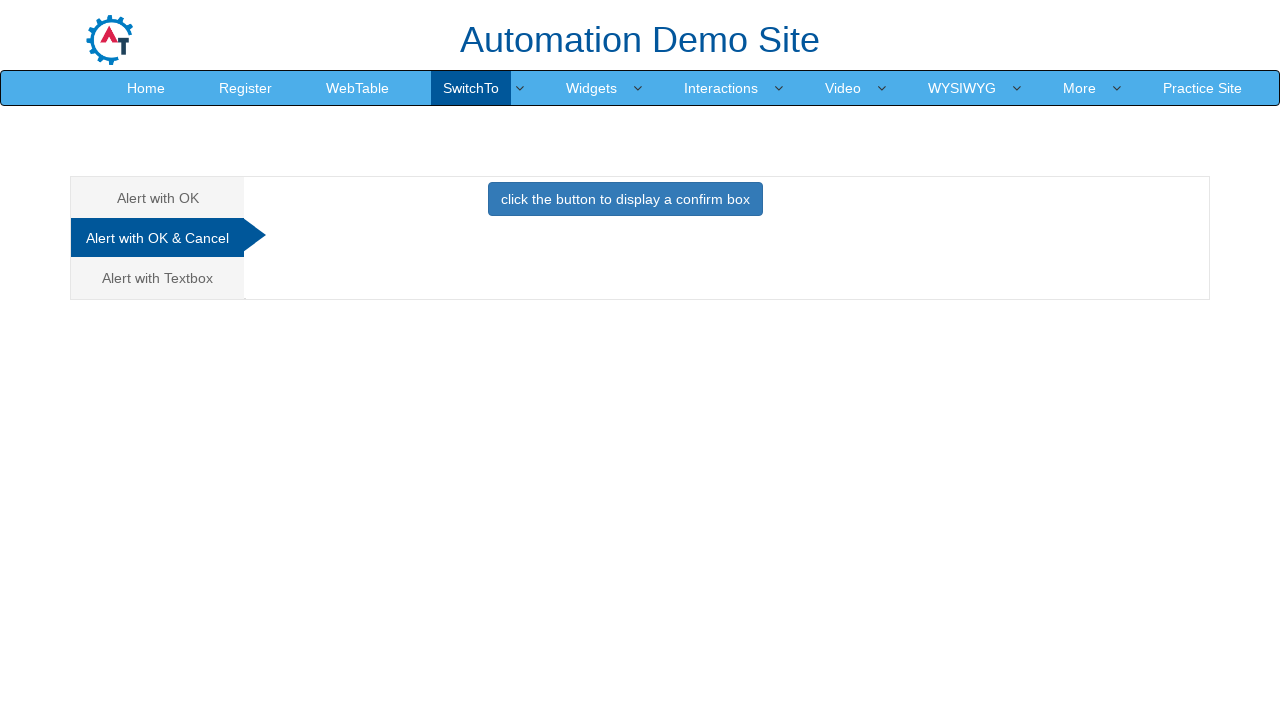

Clicked confirm dialog button and dismissed it at (625, 199) on xpath=//button[@class='btn btn-primary']
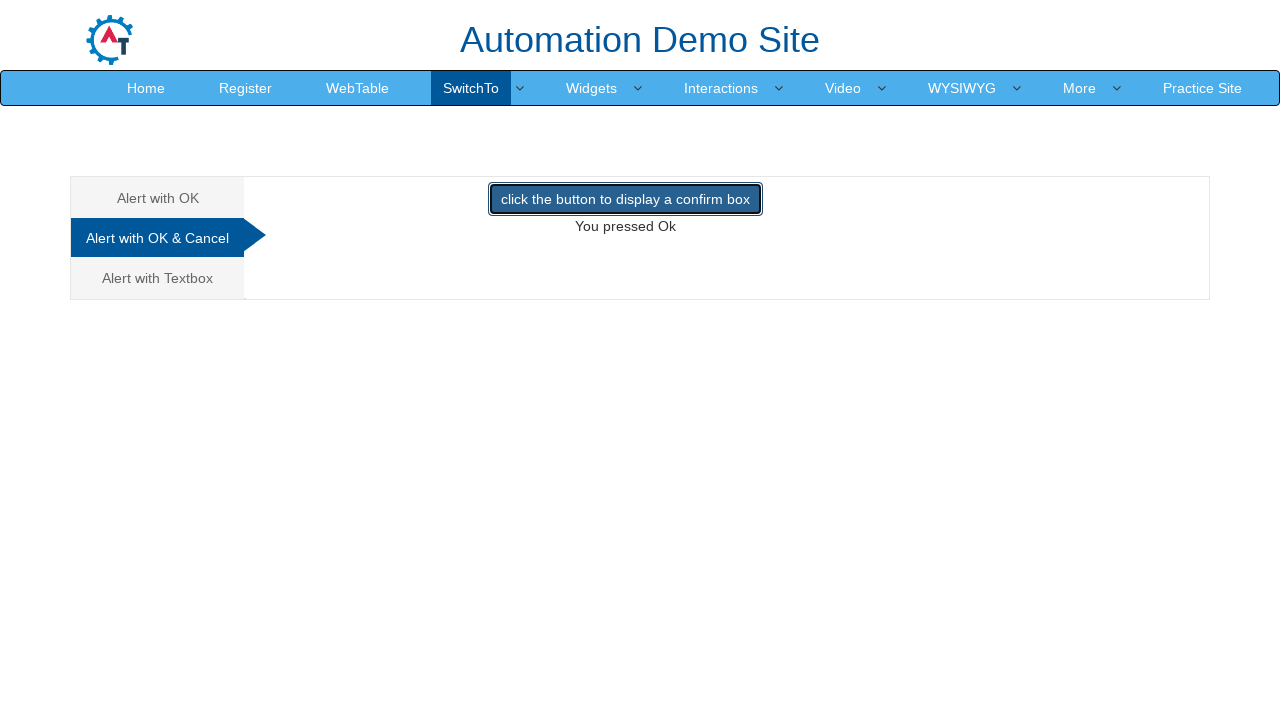

Retrieved cancel button result text: You pressed Ok
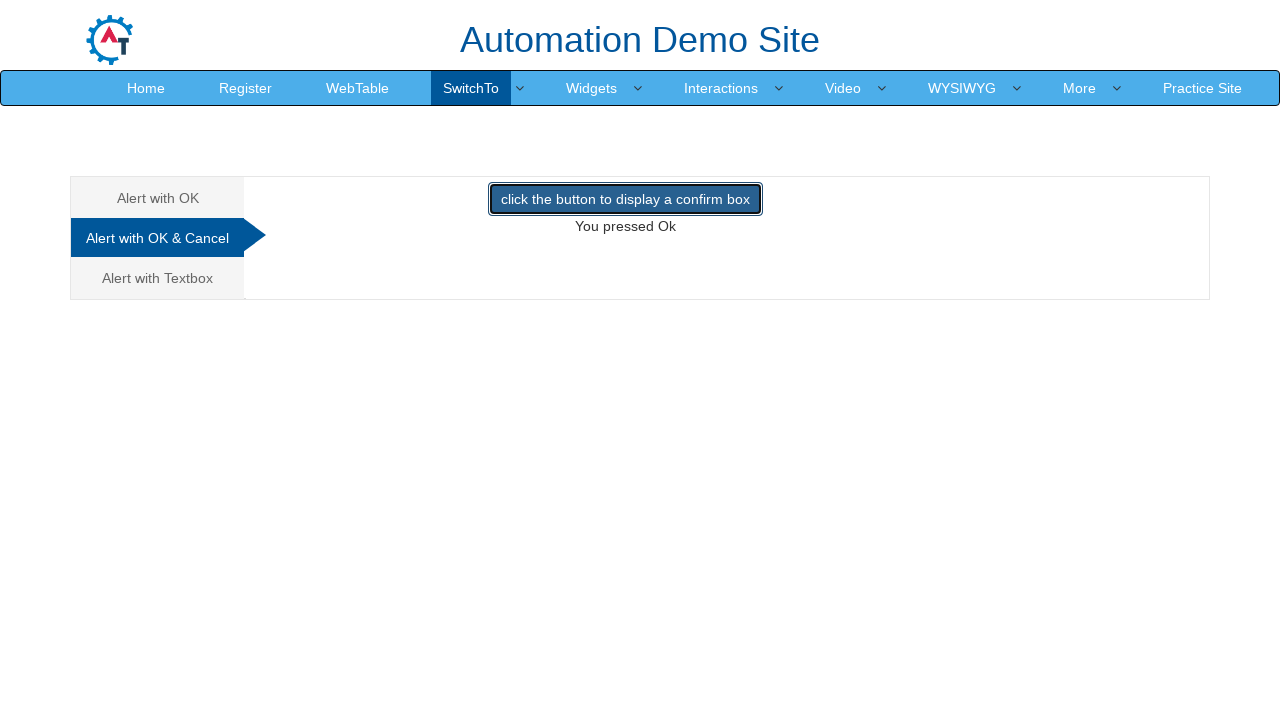

Clicked 'Alert with Textbox' tab at (158, 278) on xpath=//a[contains(text(),'Alert with Textbox')]
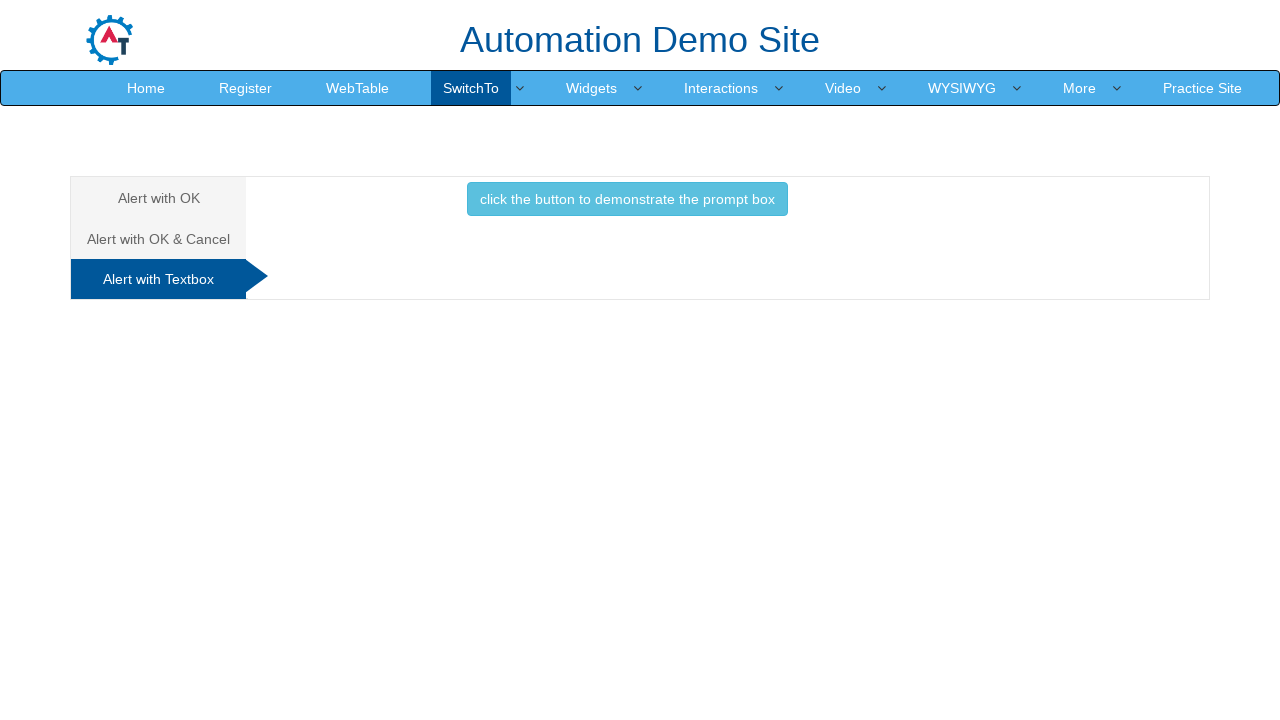

Set up dialog handler to accept prompt with text 'Harshitha'
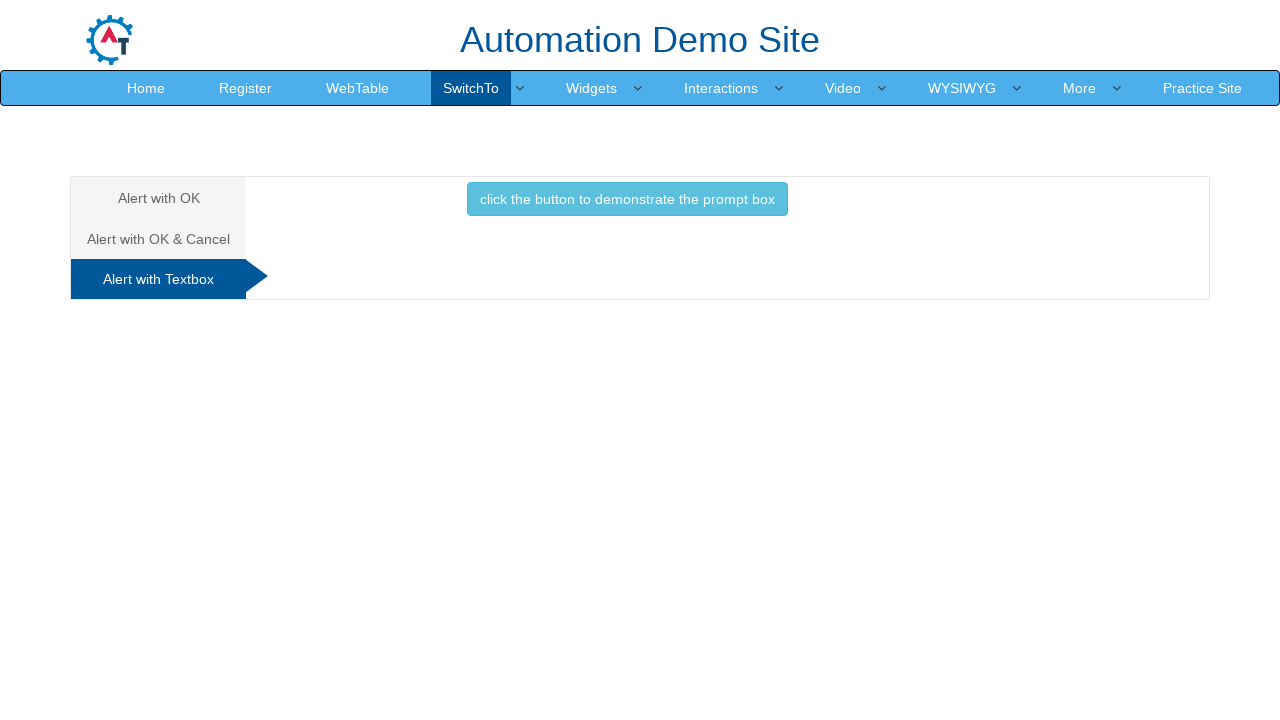

Clicked prompt dialog button and entered text at (627, 199) on xpath=//button[@class='btn btn-info']
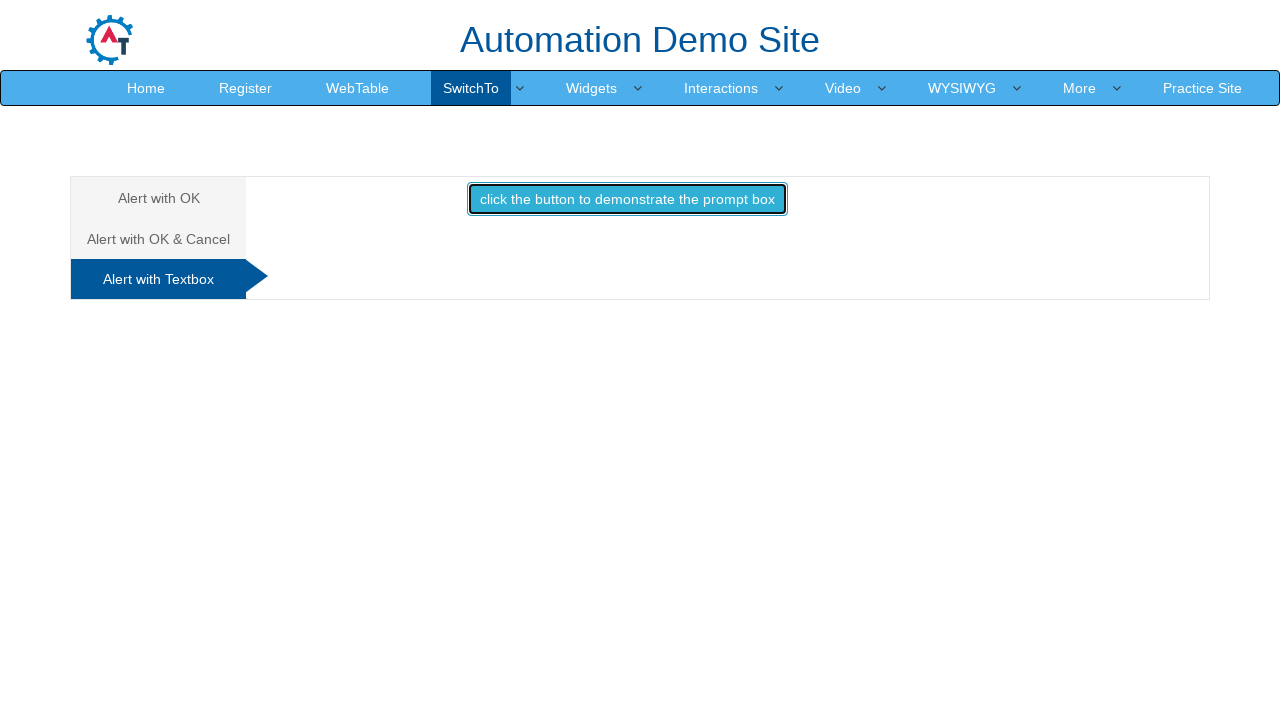

Retrieved prompt dialog result text: 
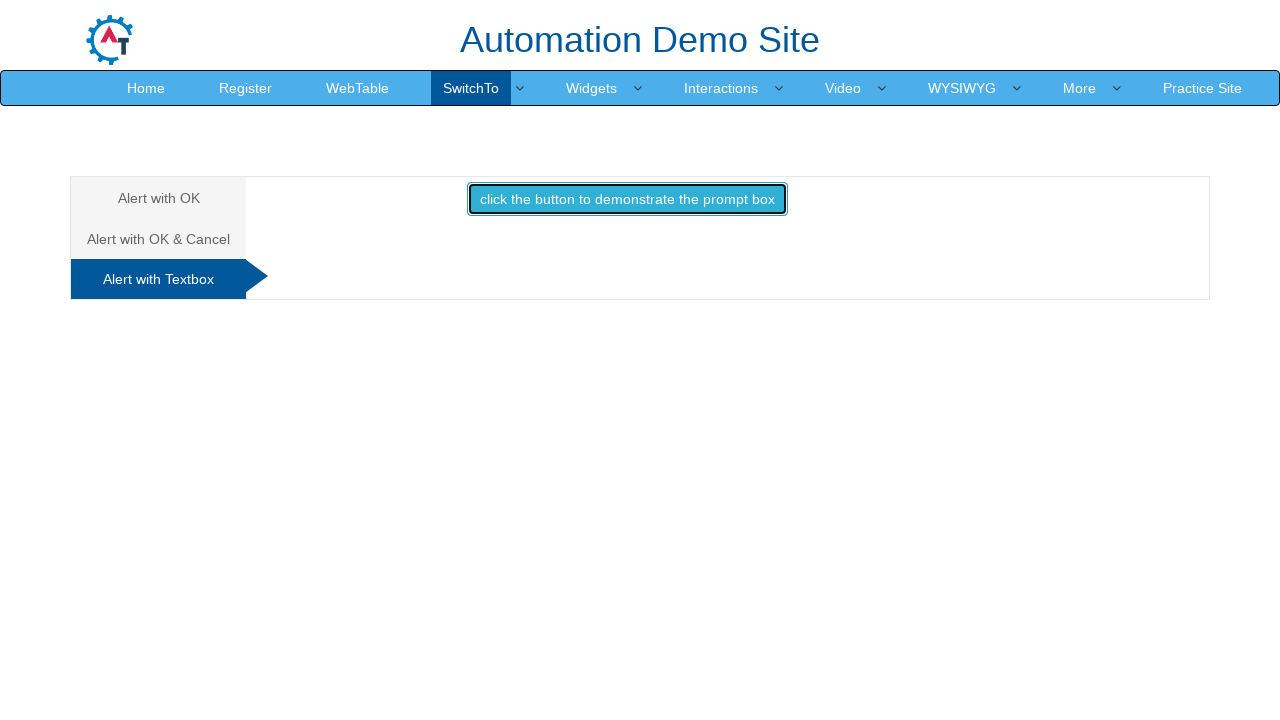

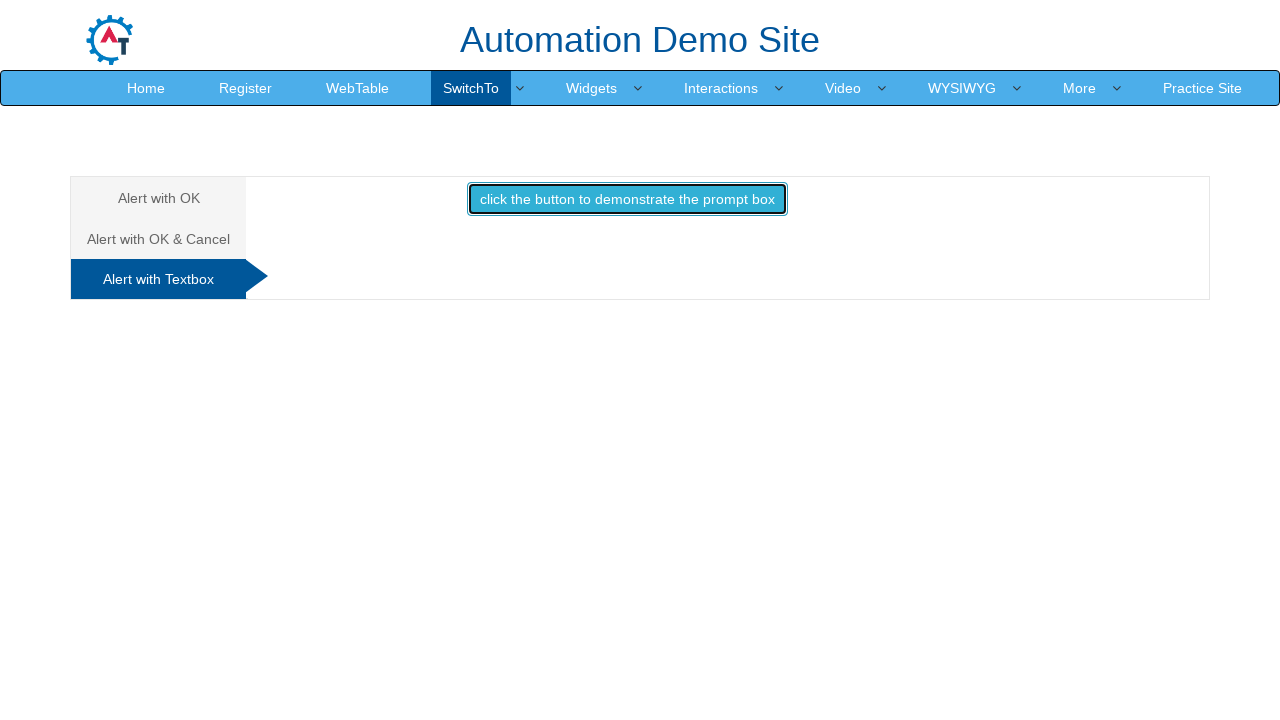